Tests that new todo items are appended to the bottom of the list by creating 3 items and verifying the count

Starting URL: https://demo.playwright.dev/todomvc

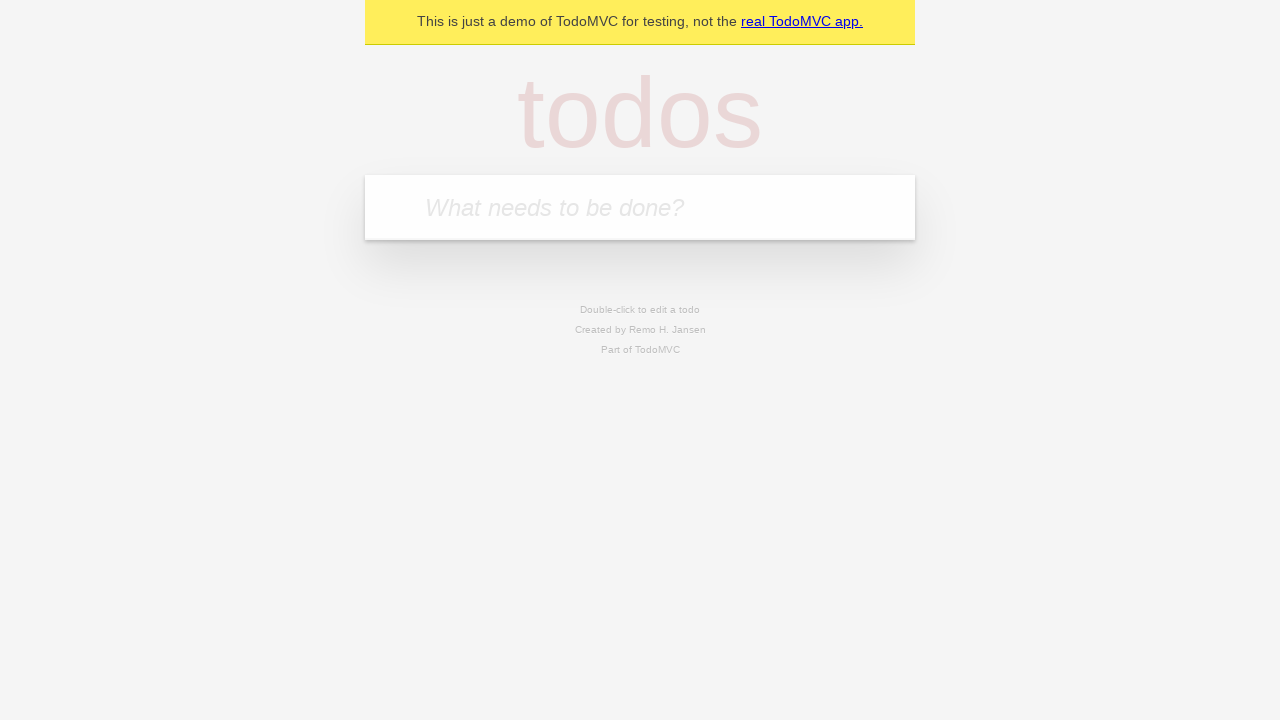

Located the todo input field
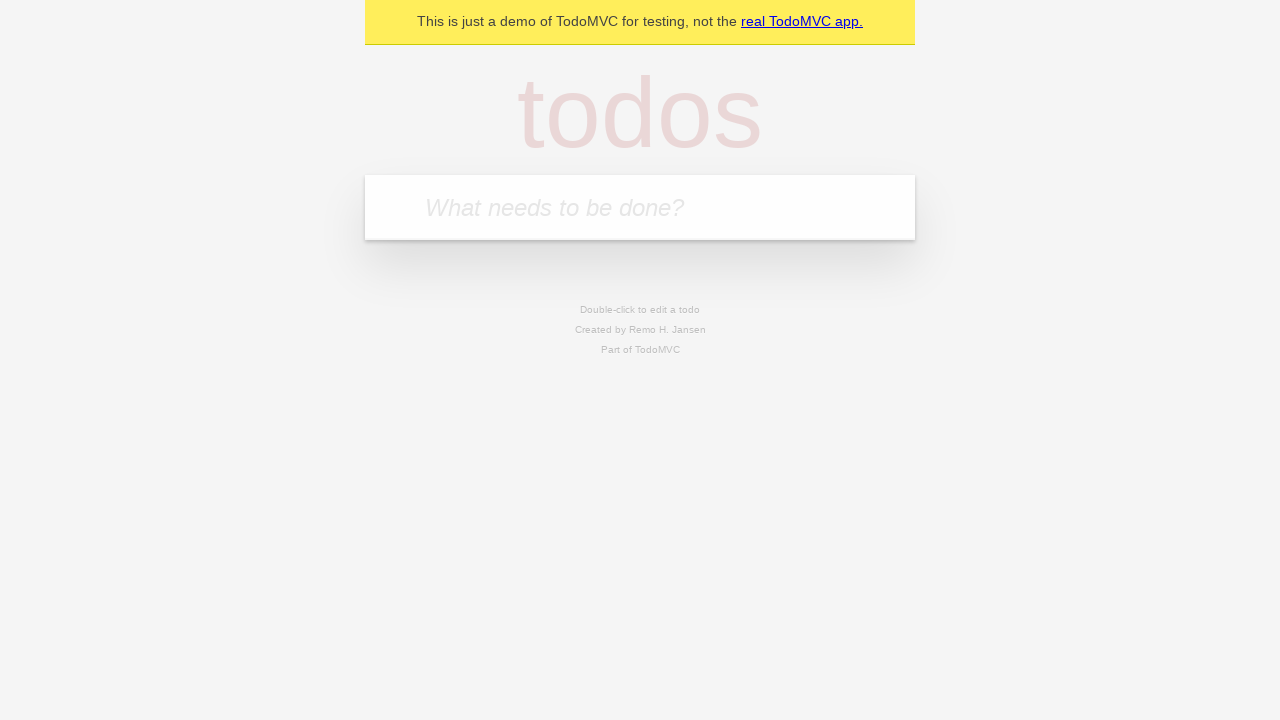

Filled todo input with 'buy some cheese' on internal:attr=[placeholder="What needs to be done?"i]
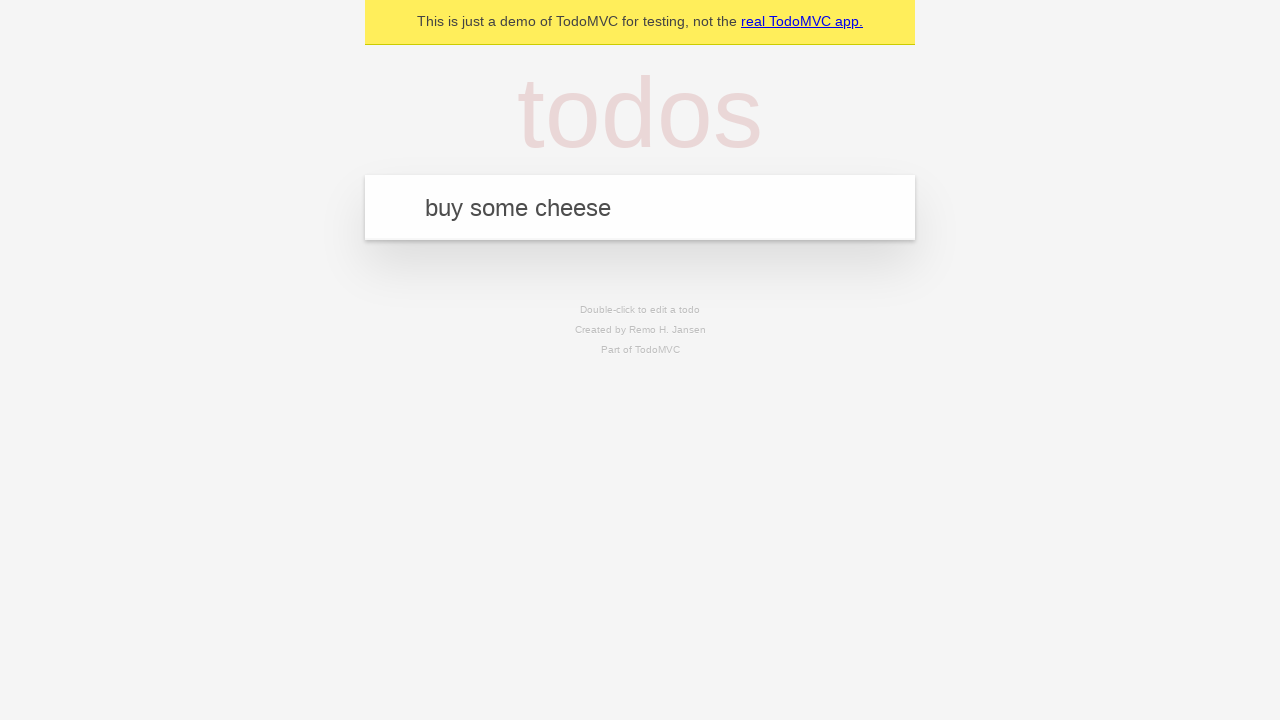

Pressed Enter to create todo item 'buy some cheese' on internal:attr=[placeholder="What needs to be done?"i]
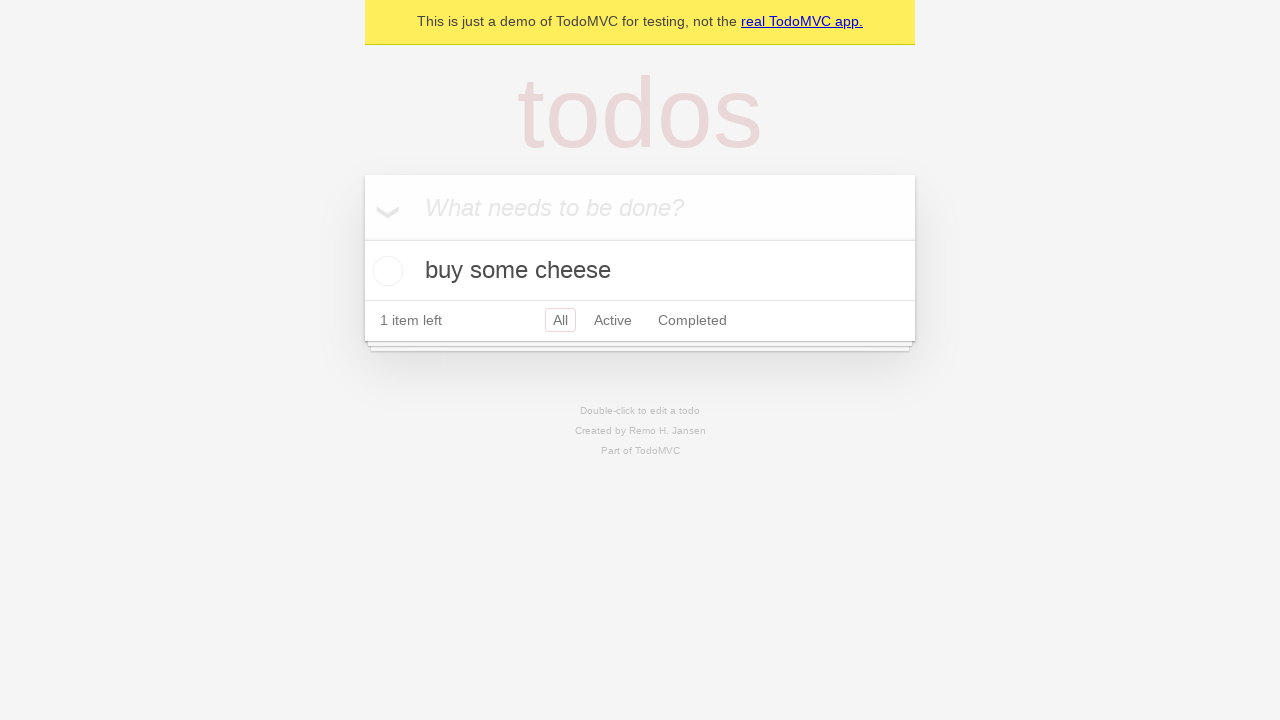

Filled todo input with 'feed the cat' on internal:attr=[placeholder="What needs to be done?"i]
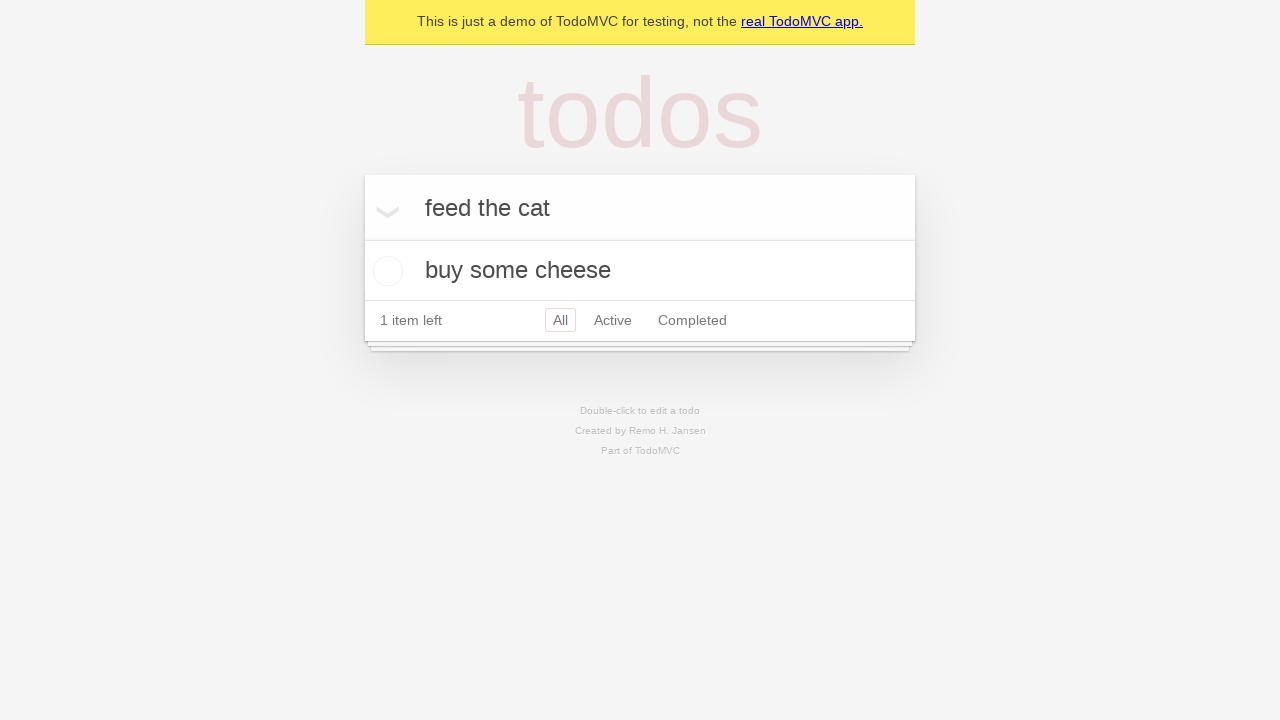

Pressed Enter to create todo item 'feed the cat' on internal:attr=[placeholder="What needs to be done?"i]
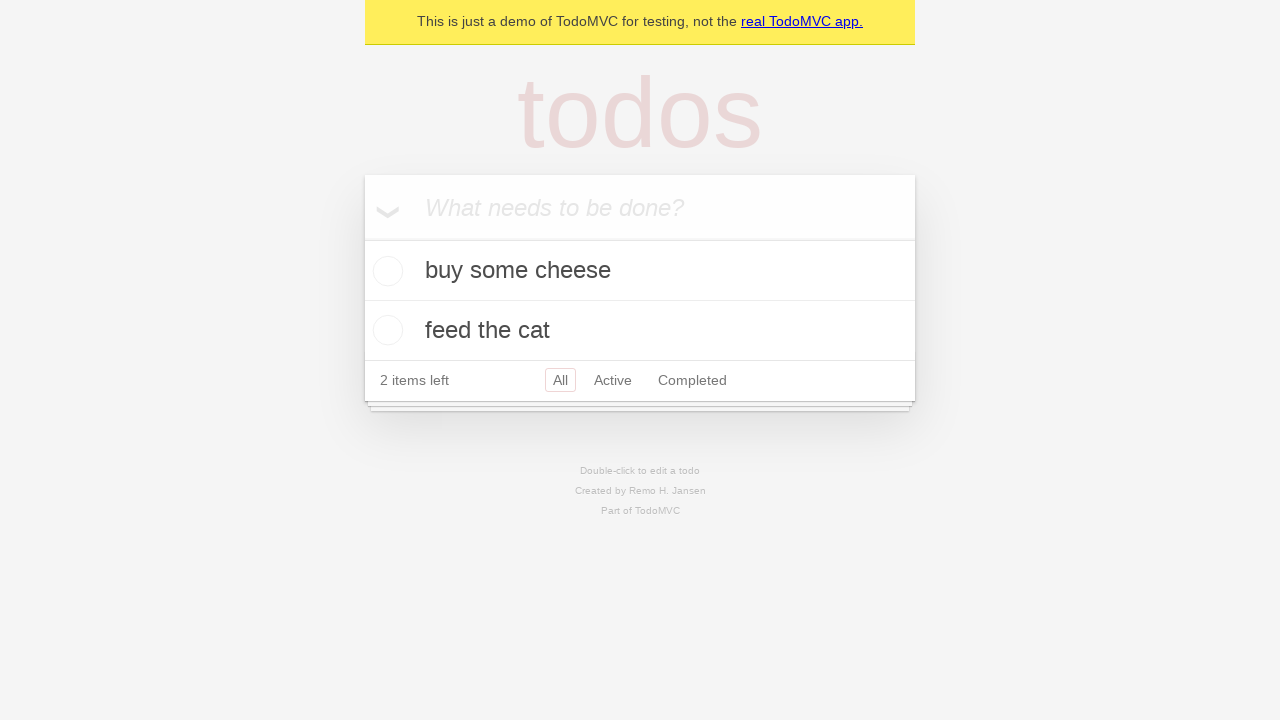

Filled todo input with 'book a doctors appointment' on internal:attr=[placeholder="What needs to be done?"i]
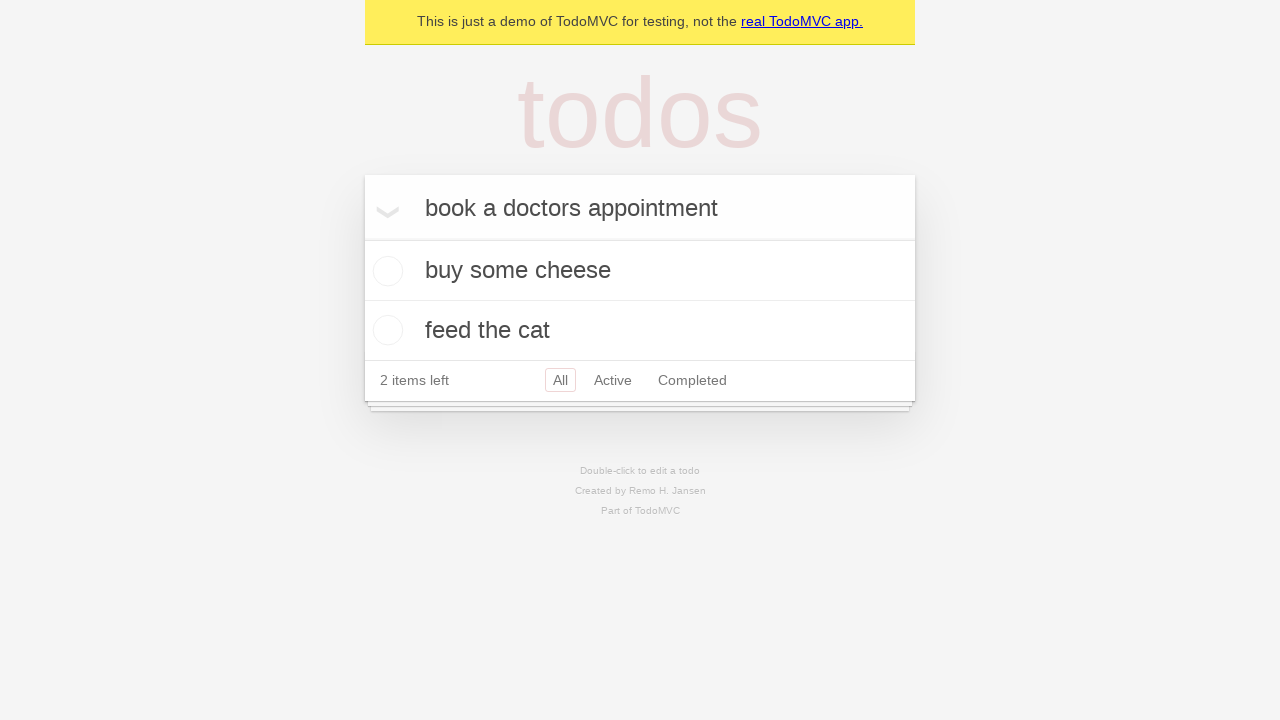

Pressed Enter to create todo item 'book a doctors appointment' on internal:attr=[placeholder="What needs to be done?"i]
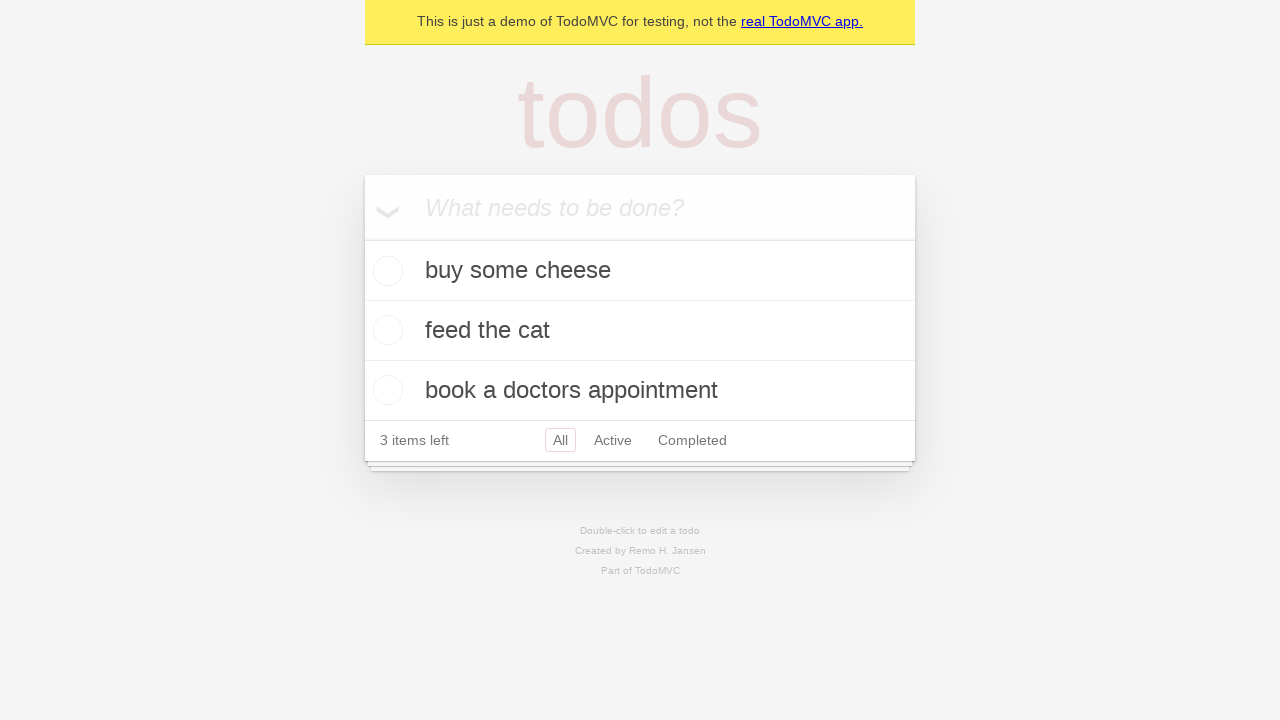

Verified all 3 todo items were created and displayed
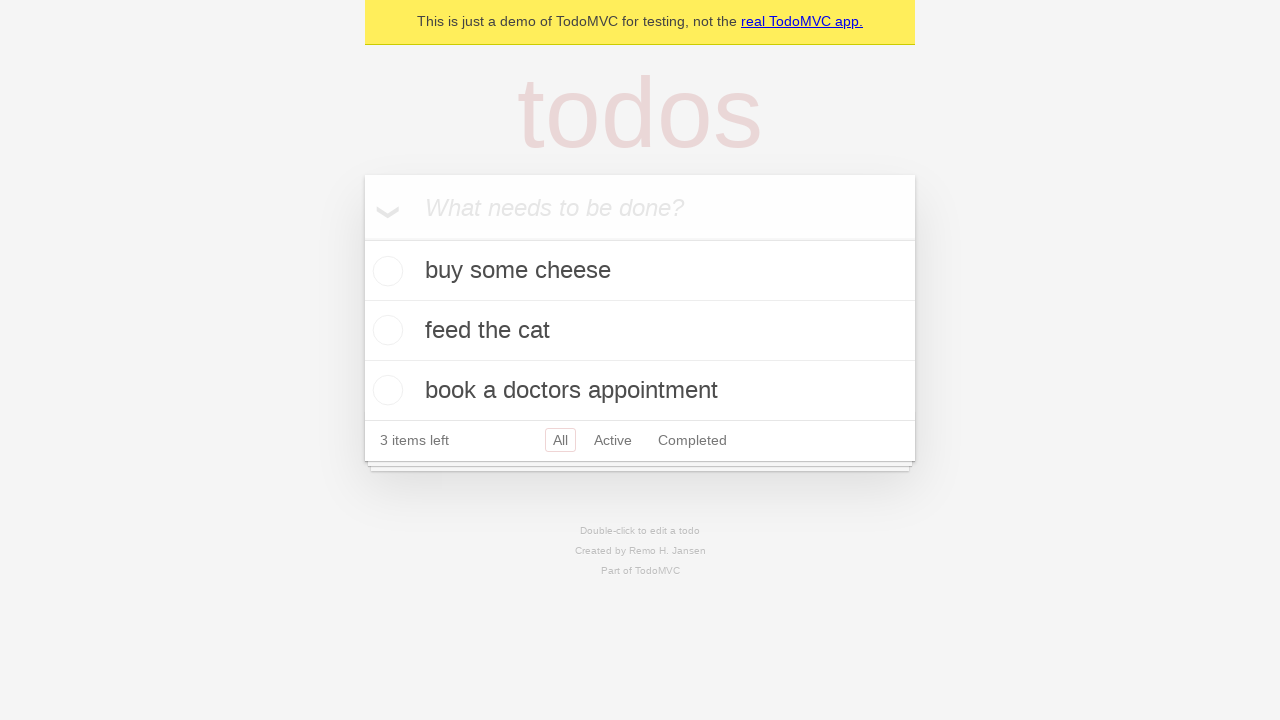

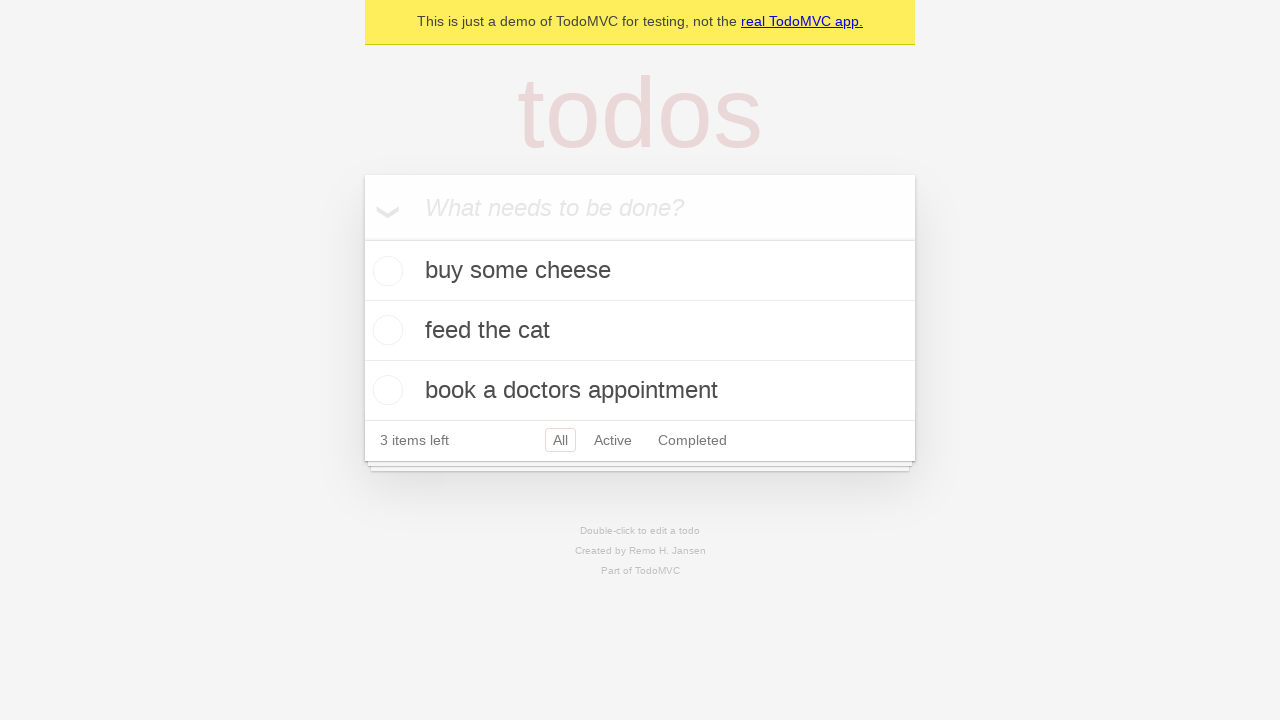